Tests JavaScript prompt alert handling by clicking a button to trigger a prompt, entering text into the prompt, and accepting it

Starting URL: https://v1.training-support.net/selenium/javascript-alerts

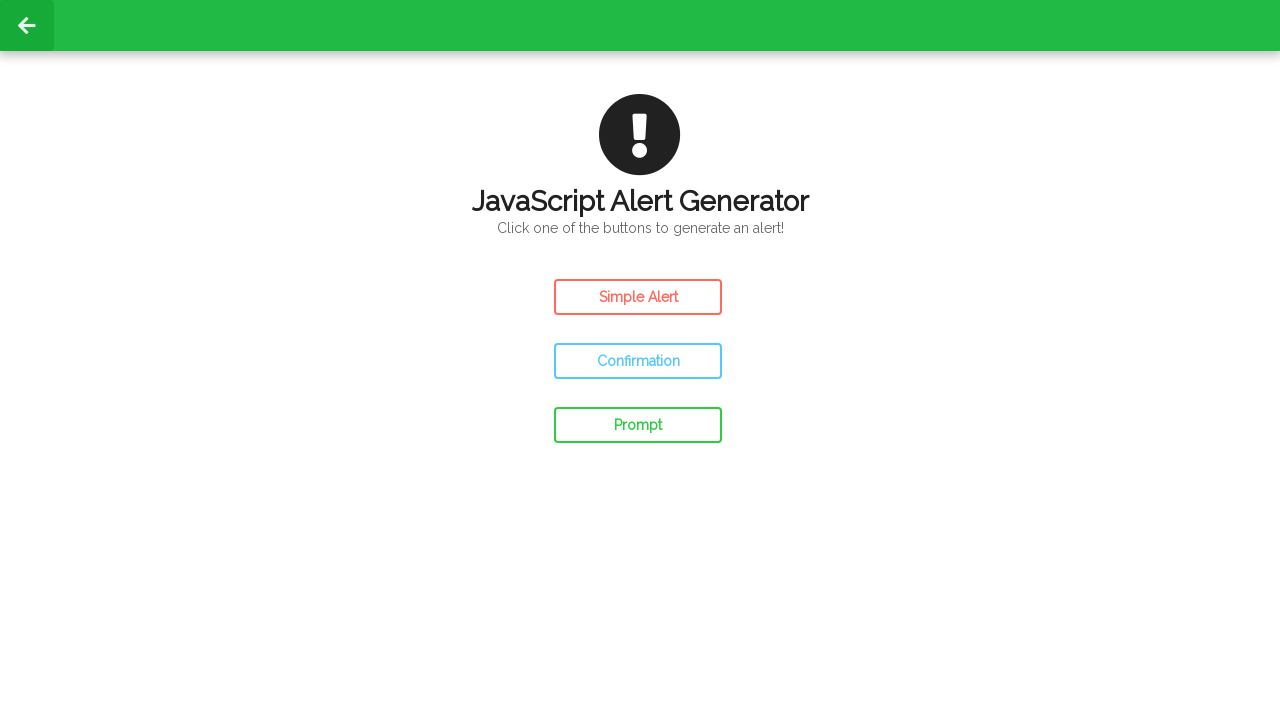

Set up dialog handler to accept prompt with 'Python'
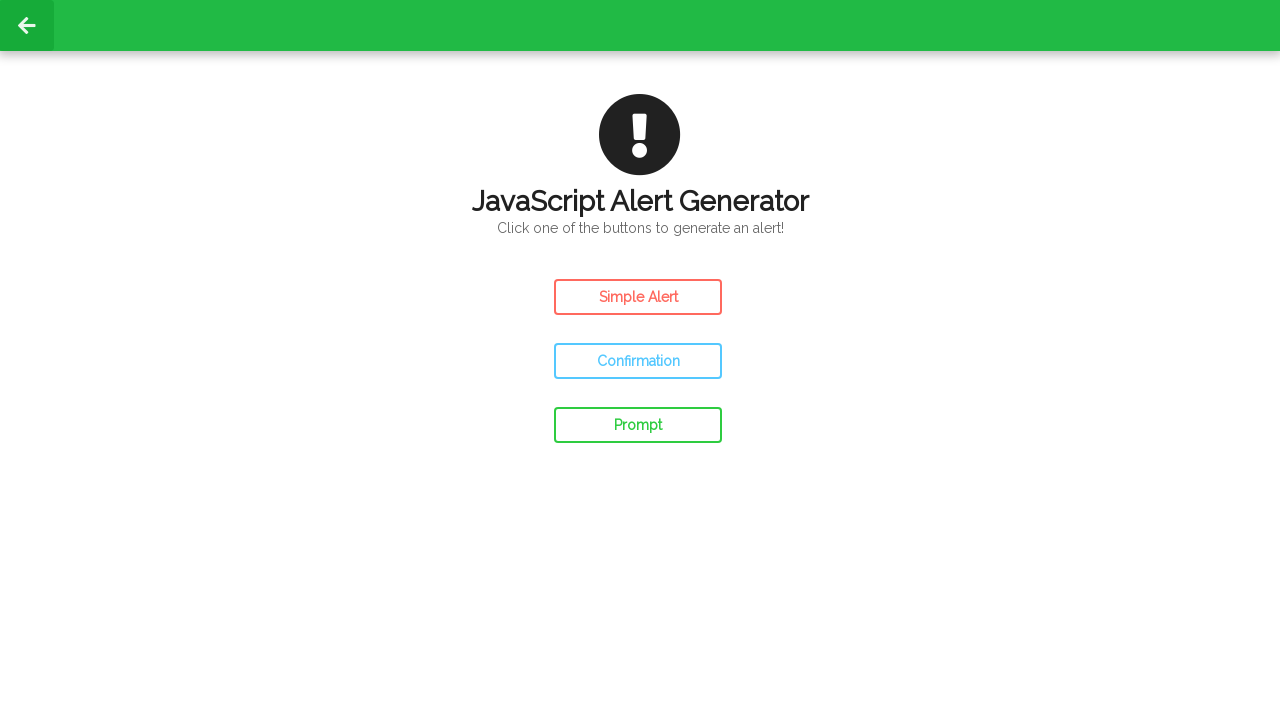

Clicked prompt button to trigger JavaScript prompt alert at (638, 425) on #prompt
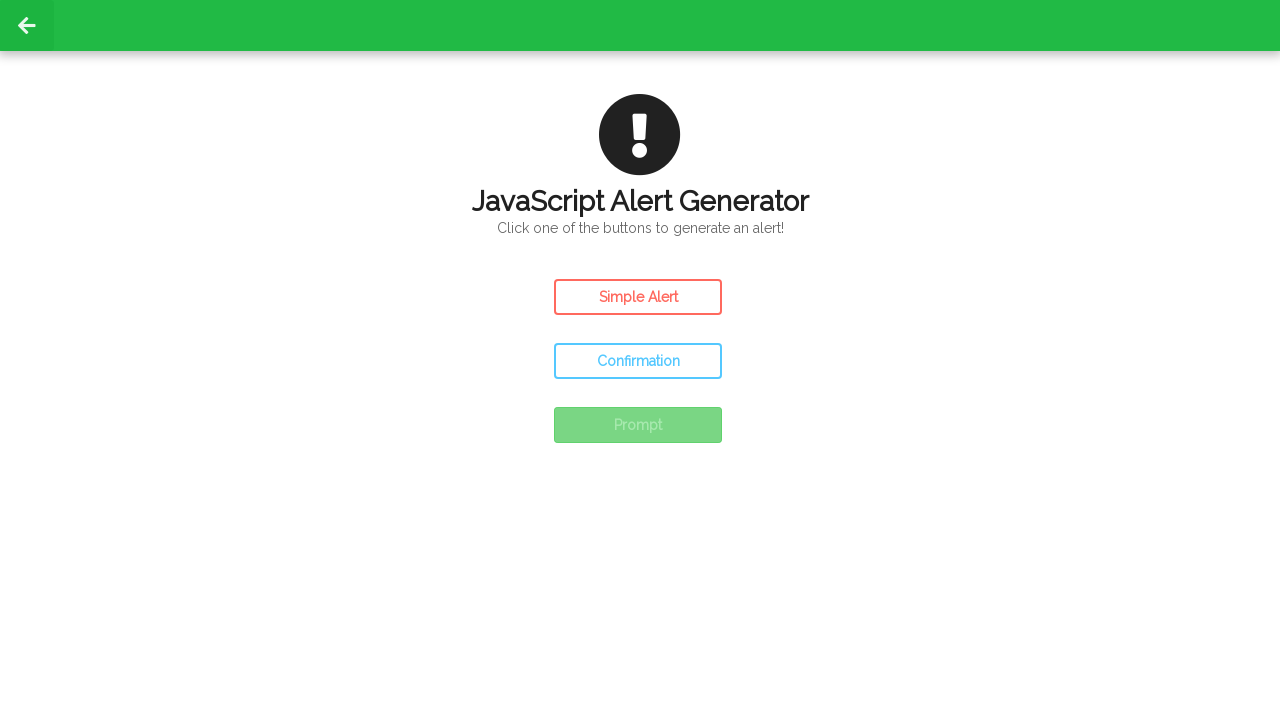

Waited 500ms for dialog to be handled
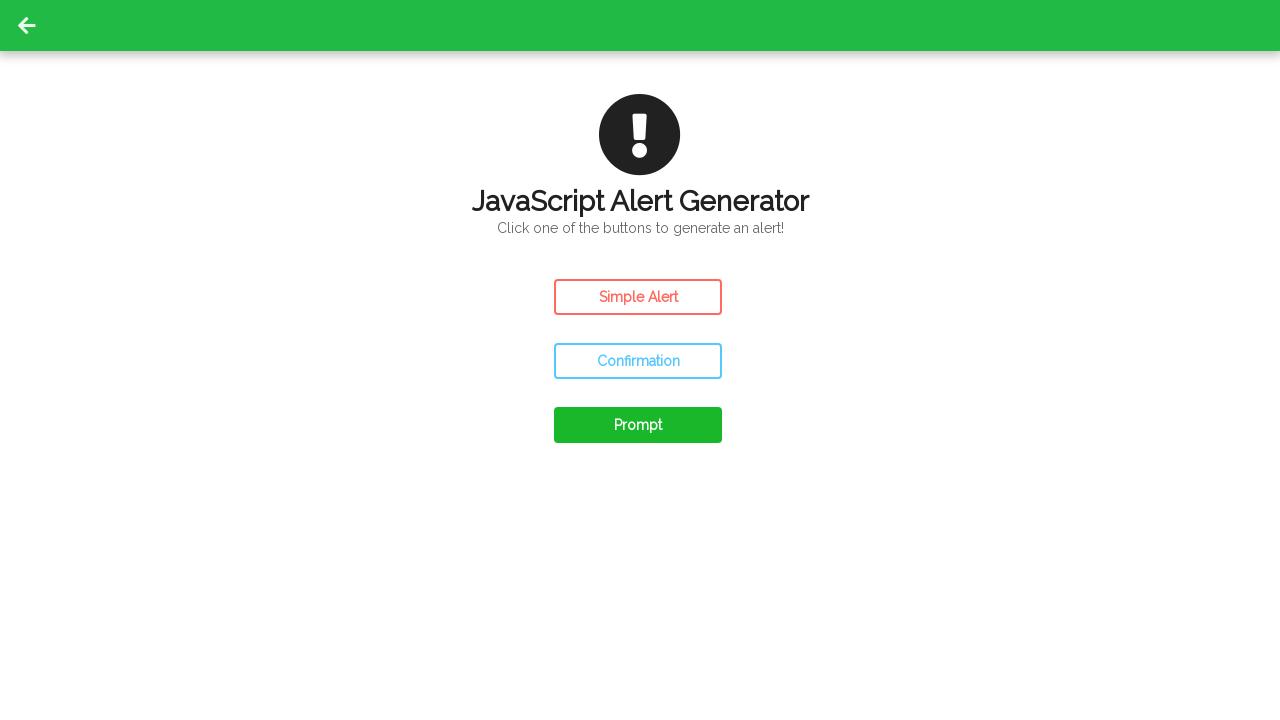

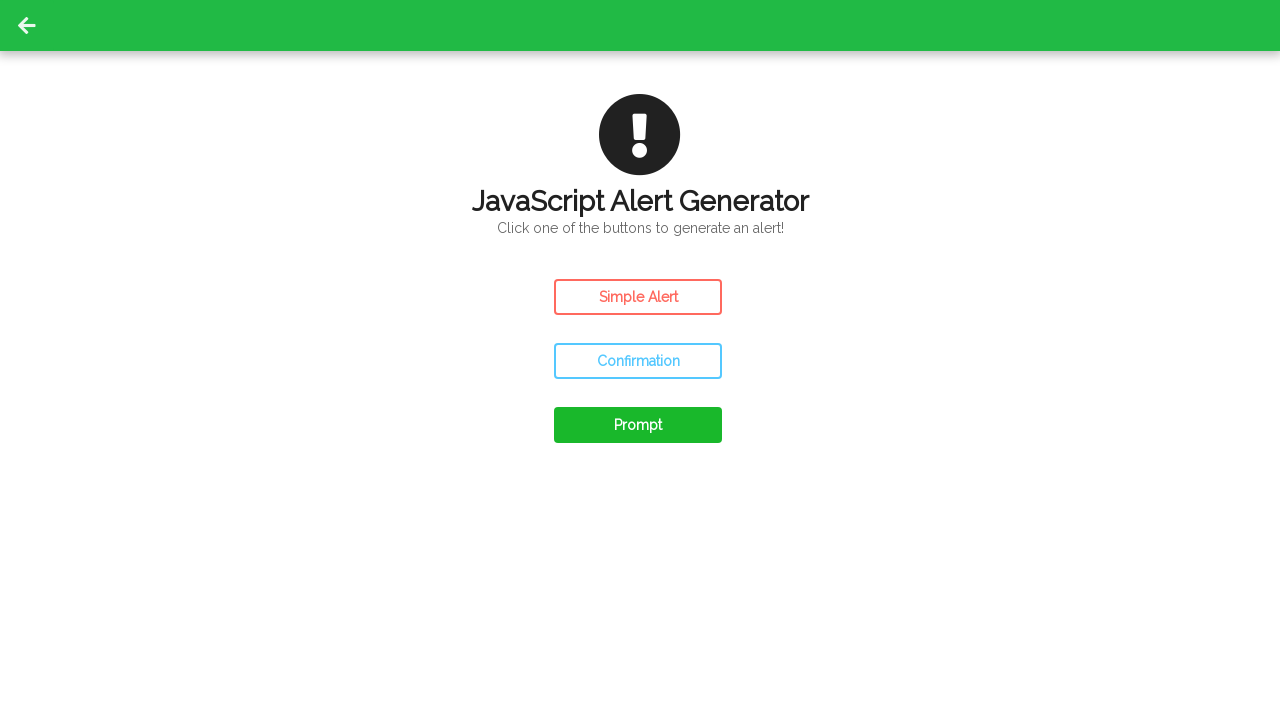